Tests that other controls are hidden when editing a todo item

Starting URL: https://demo.playwright.dev/todomvc

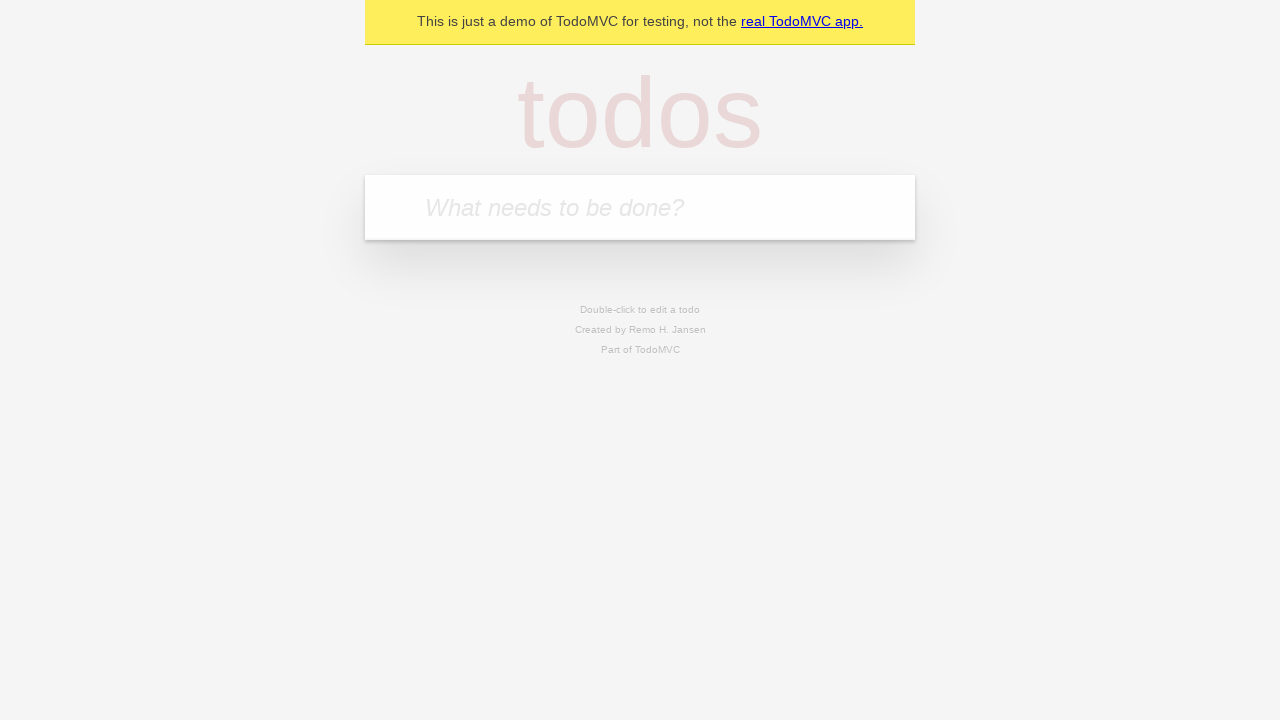

Filled new todo field with 'buy some cheese' on internal:attr=[placeholder="What needs to be done?"i]
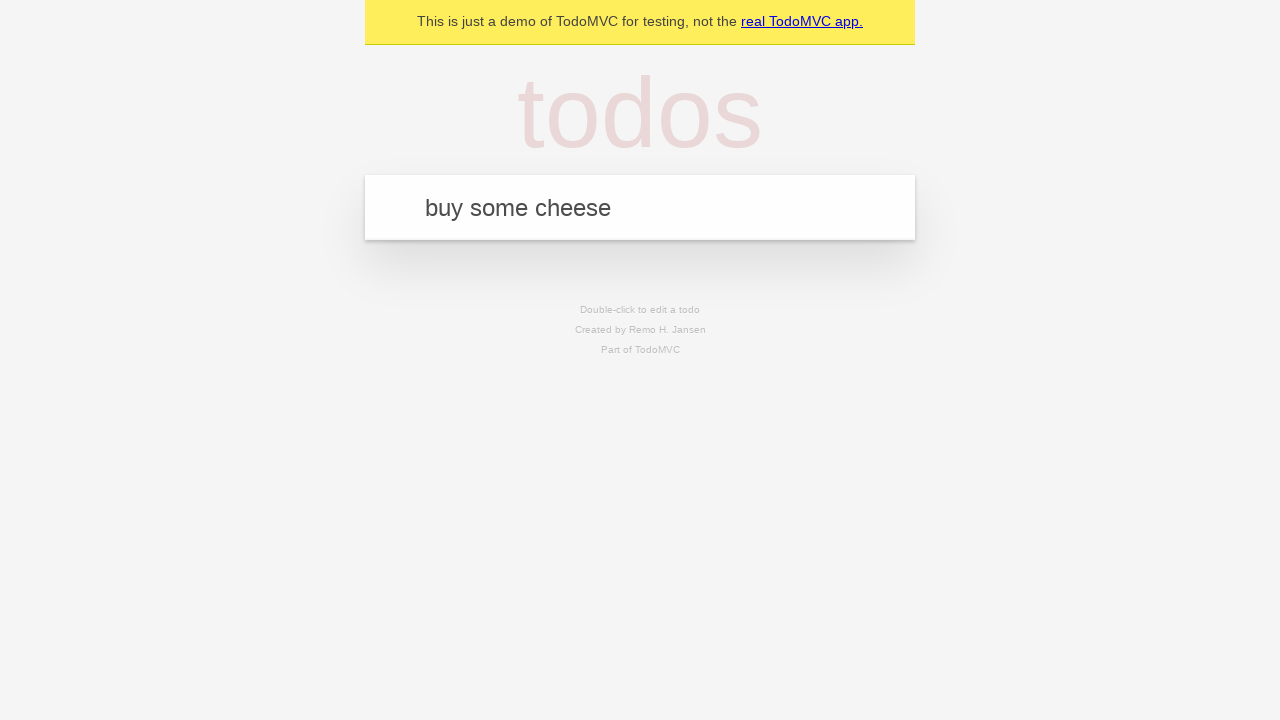

Pressed Enter to add todo 'buy some cheese' on internal:attr=[placeholder="What needs to be done?"i]
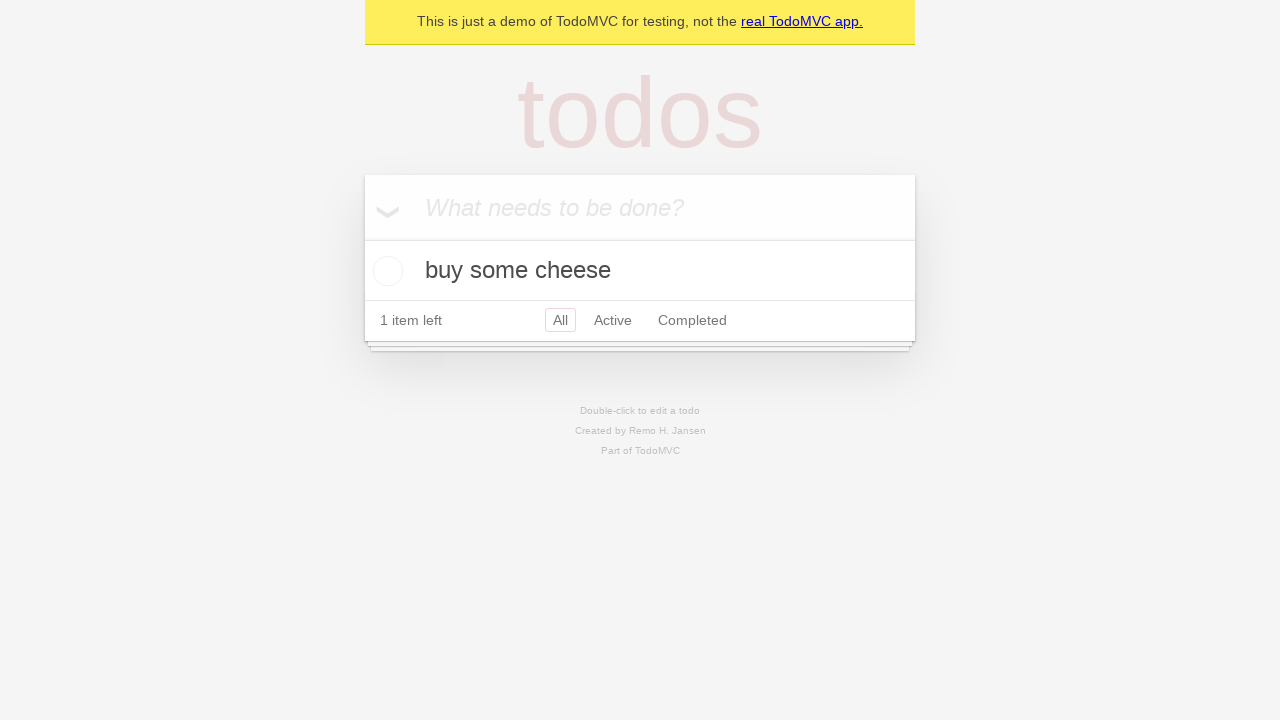

Filled new todo field with 'feed the cat' on internal:attr=[placeholder="What needs to be done?"i]
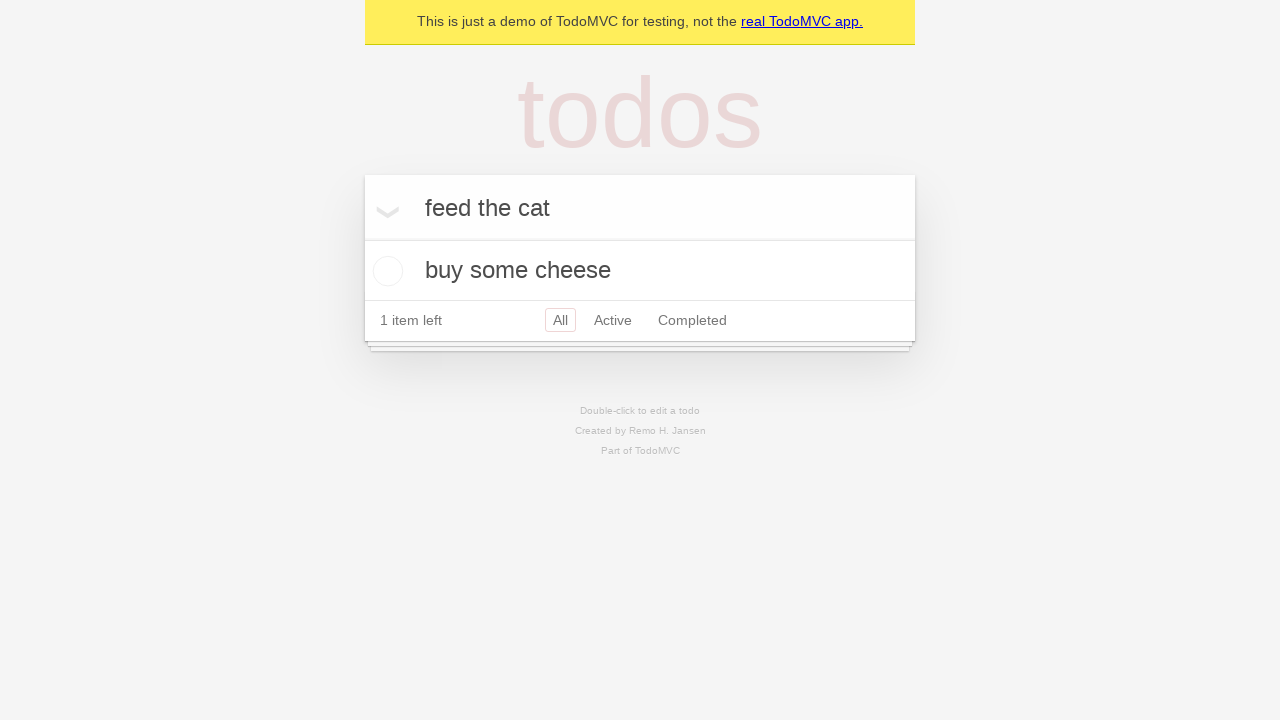

Pressed Enter to add todo 'feed the cat' on internal:attr=[placeholder="What needs to be done?"i]
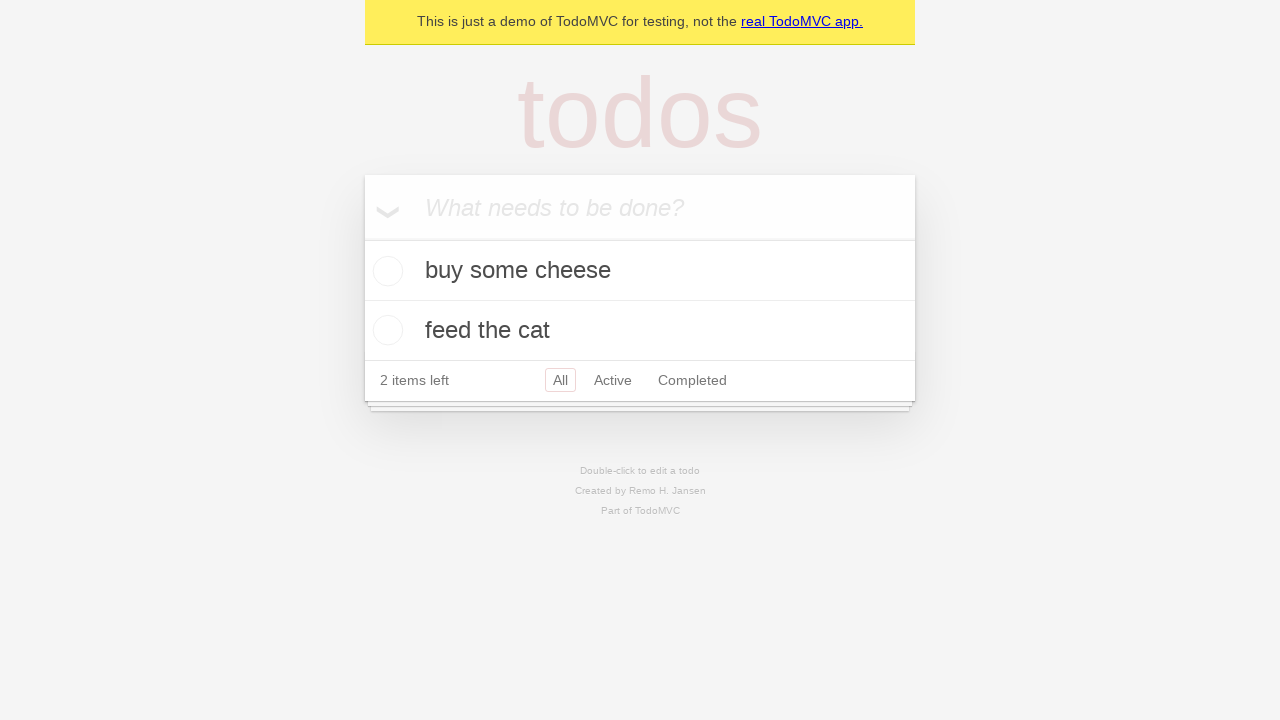

Filled new todo field with 'book a doctors appointment' on internal:attr=[placeholder="What needs to be done?"i]
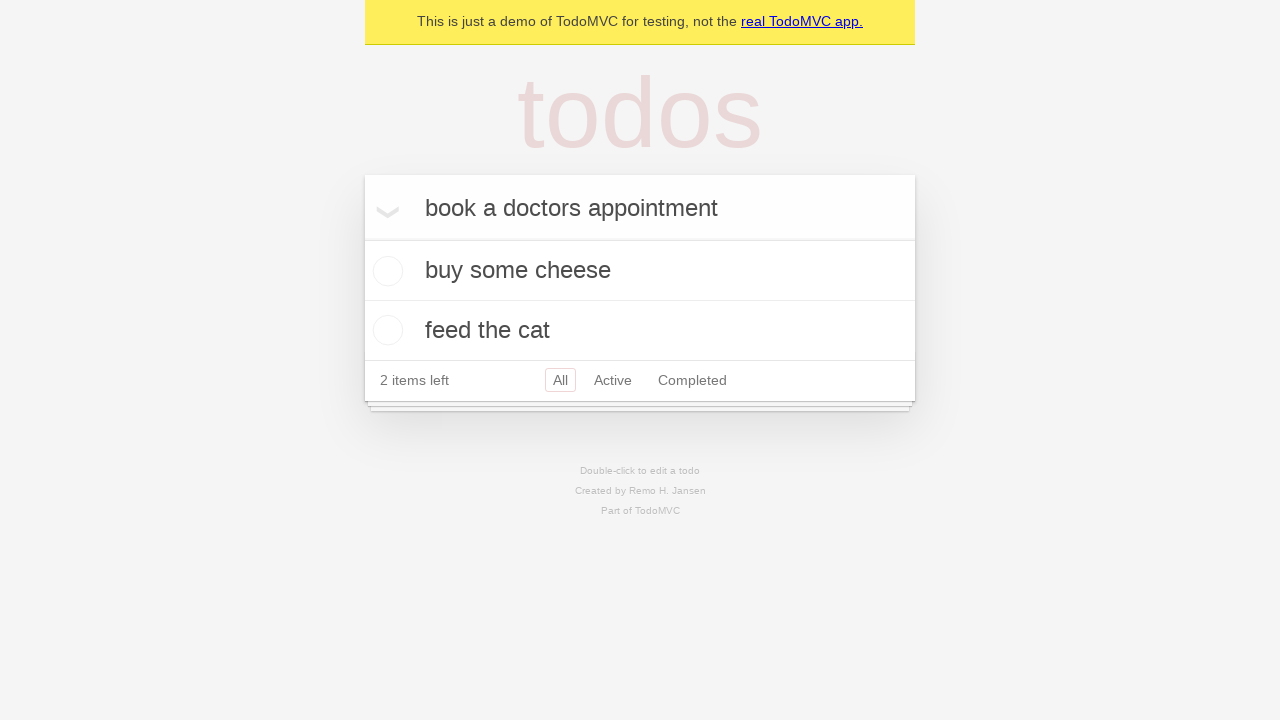

Pressed Enter to add todo 'book a doctors appointment' on internal:attr=[placeholder="What needs to be done?"i]
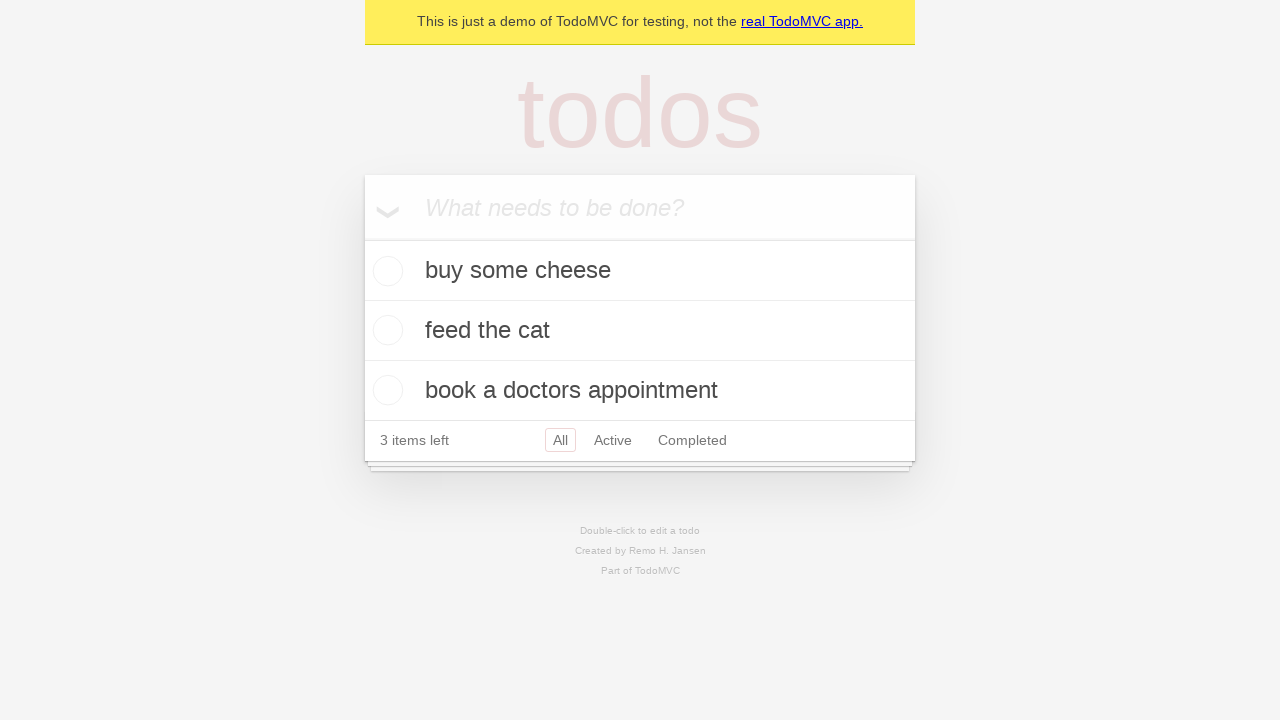

Waited for all 3 todo items to be added to the list
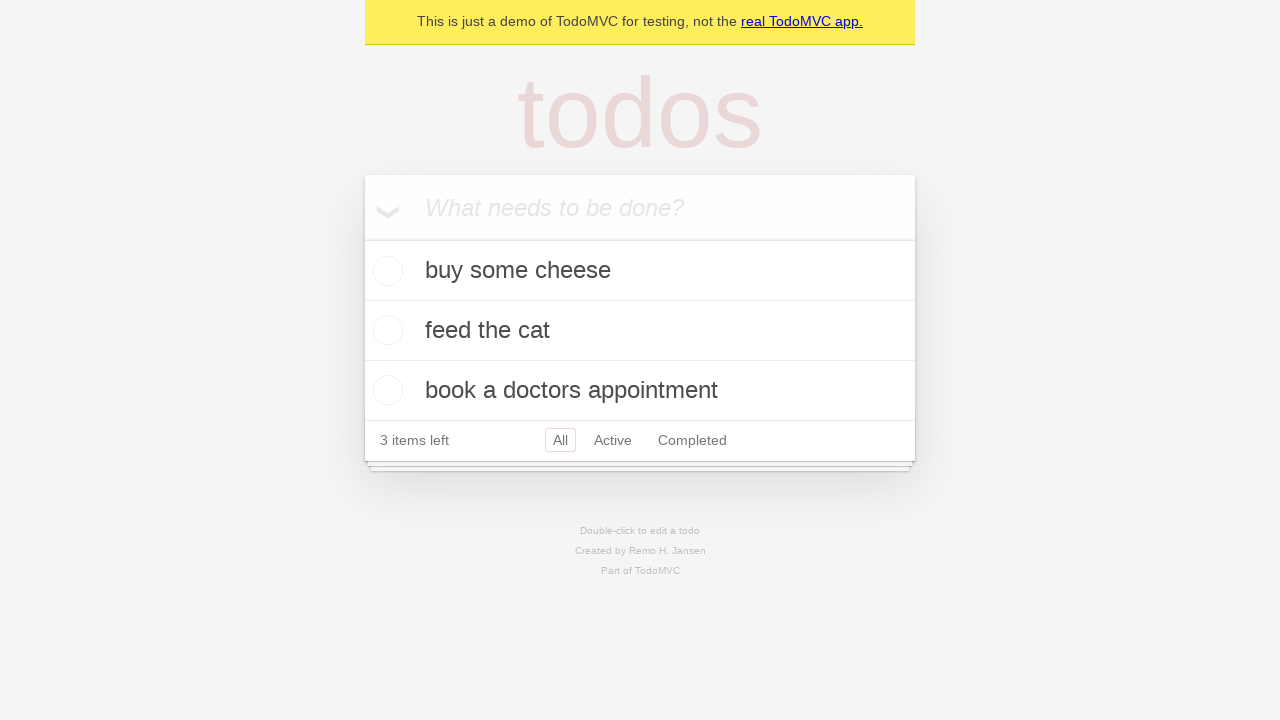

Selected second todo item
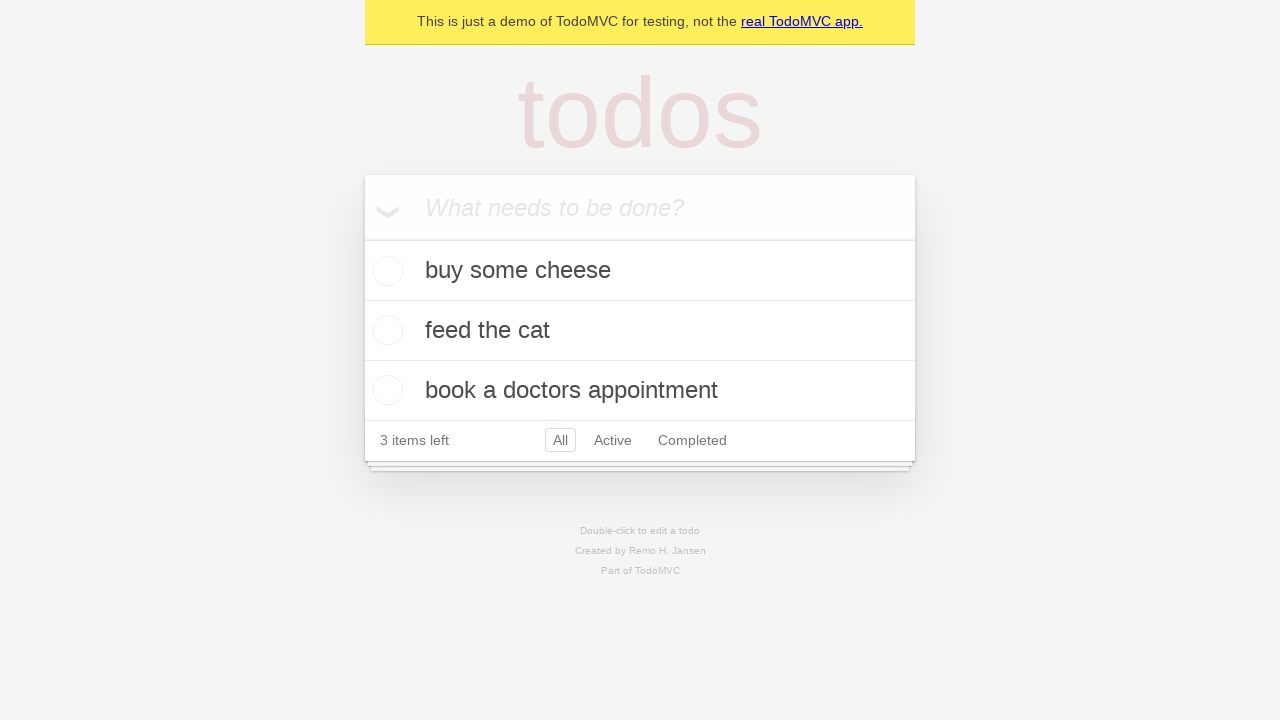

Double-clicked todo item to enter edit mode at (640, 331) on internal:testid=[data-testid="todo-item"s] >> nth=1
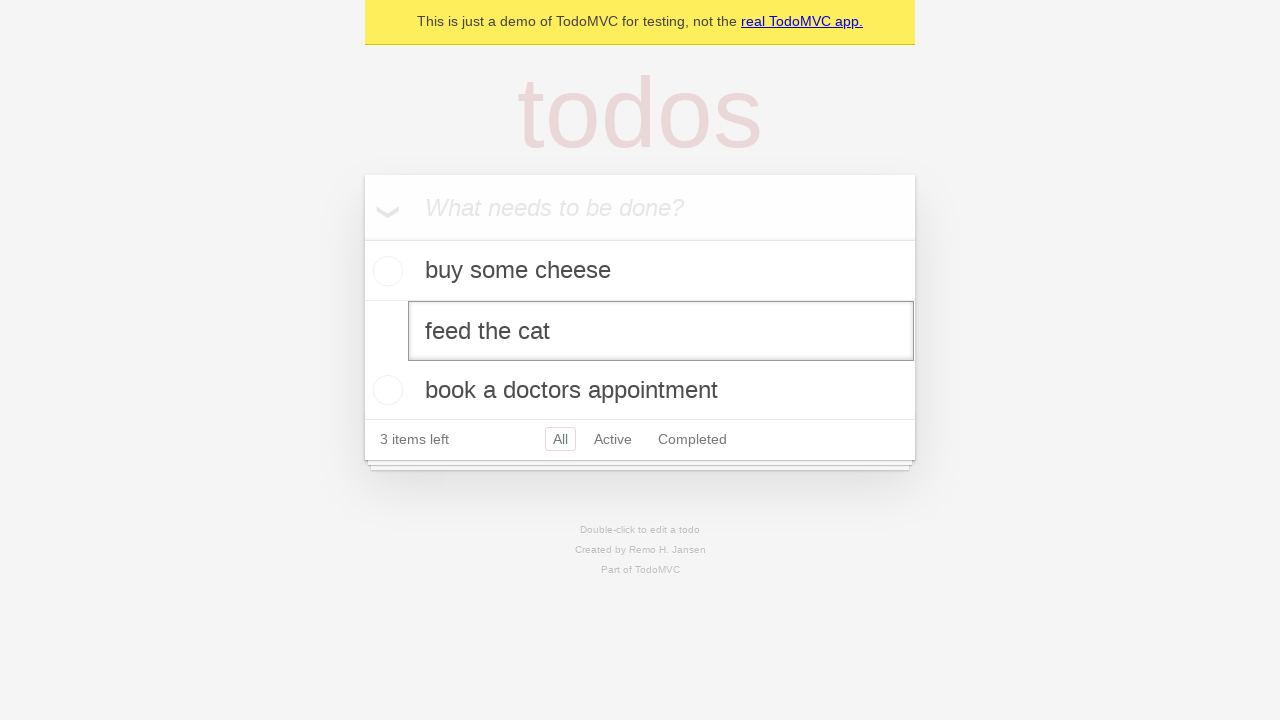

Waited for edit mode to activate
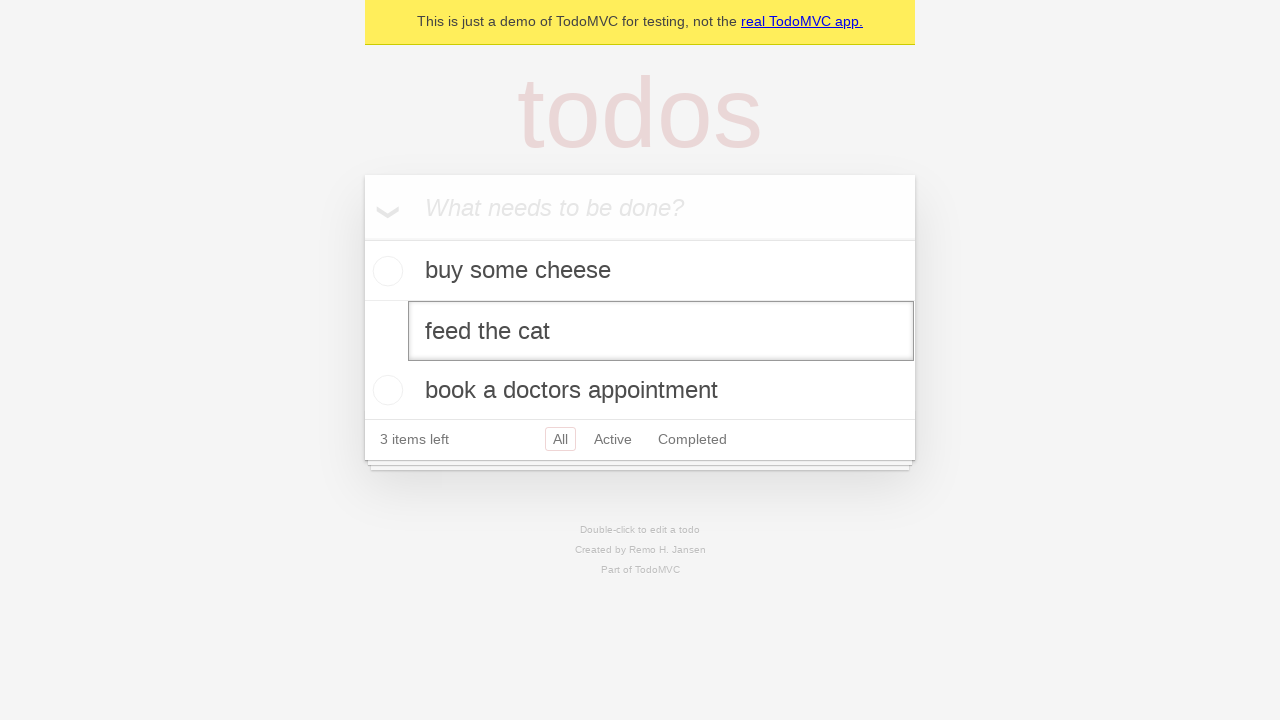

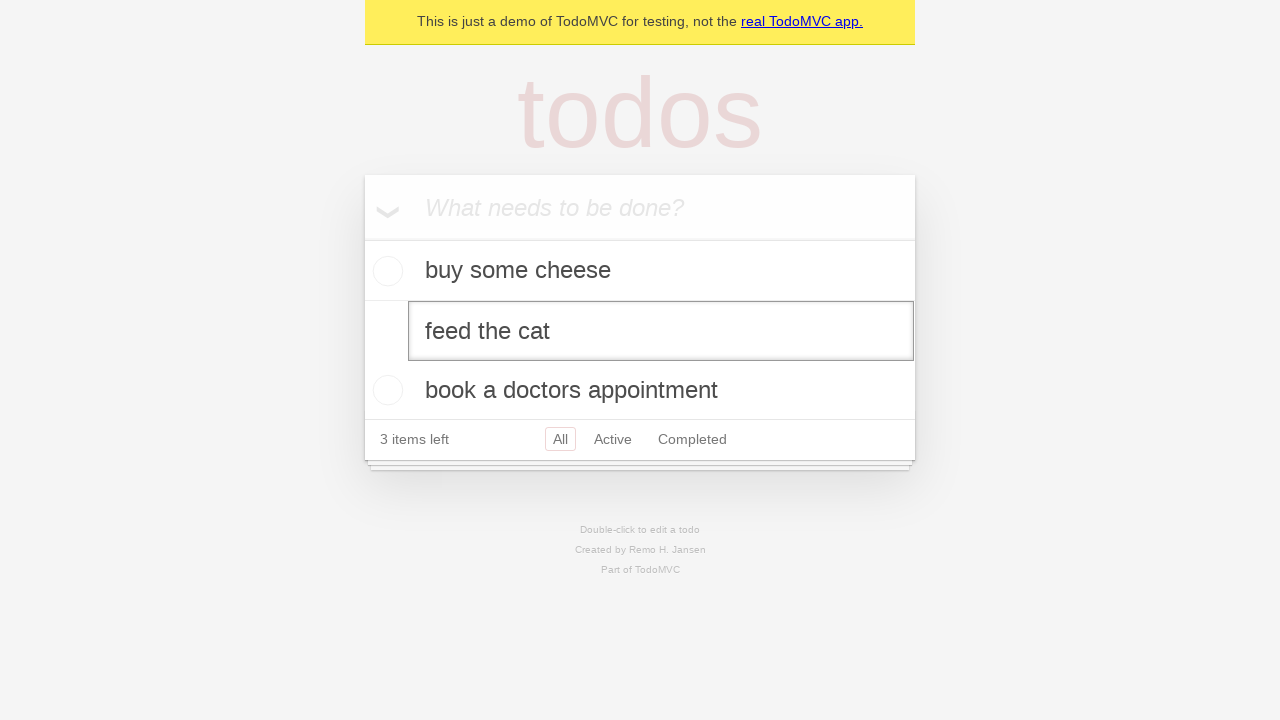